Tests the Wayne State University course bulletin by navigating to the Computer Science department page and verifying that course CSC 5991 is listed on the page.

Starting URL: https://bulletins.wayne.edu/courses/

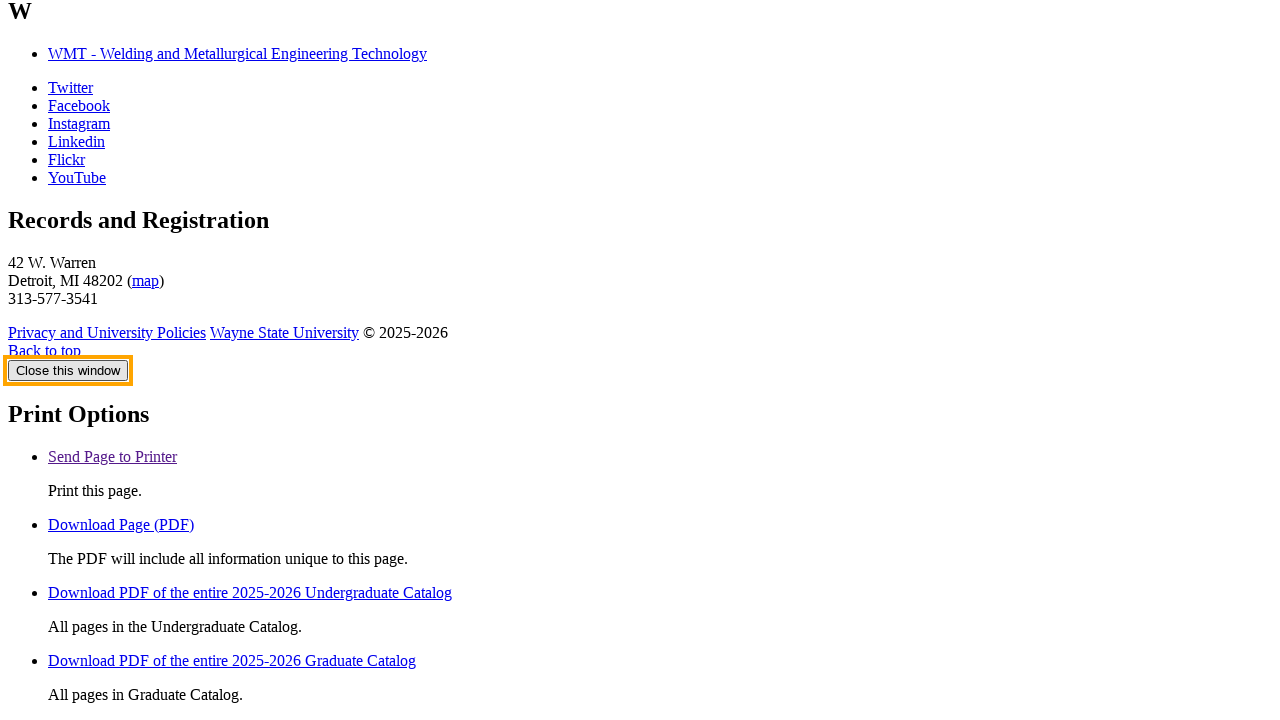

Waited for CSC - Computer Science link to be visible
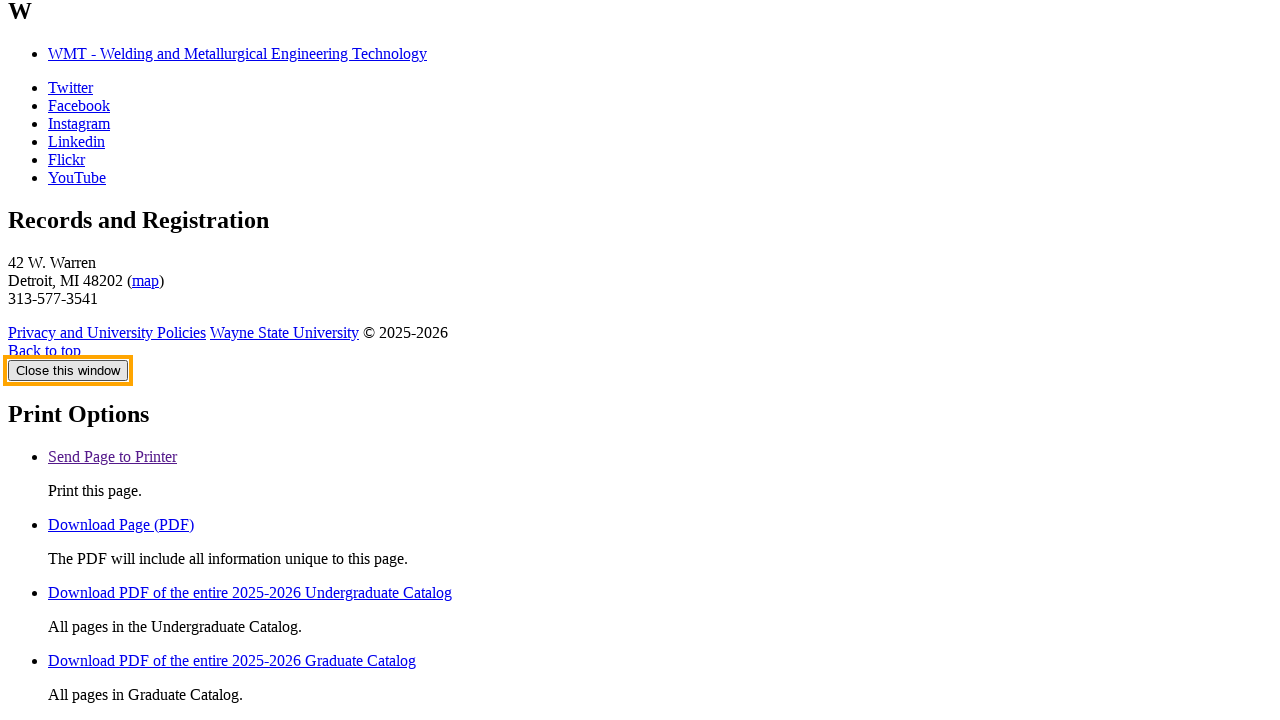

Clicked on CSC - Computer Science link at (168, 361) on a:has-text('CSC - Computer Science')
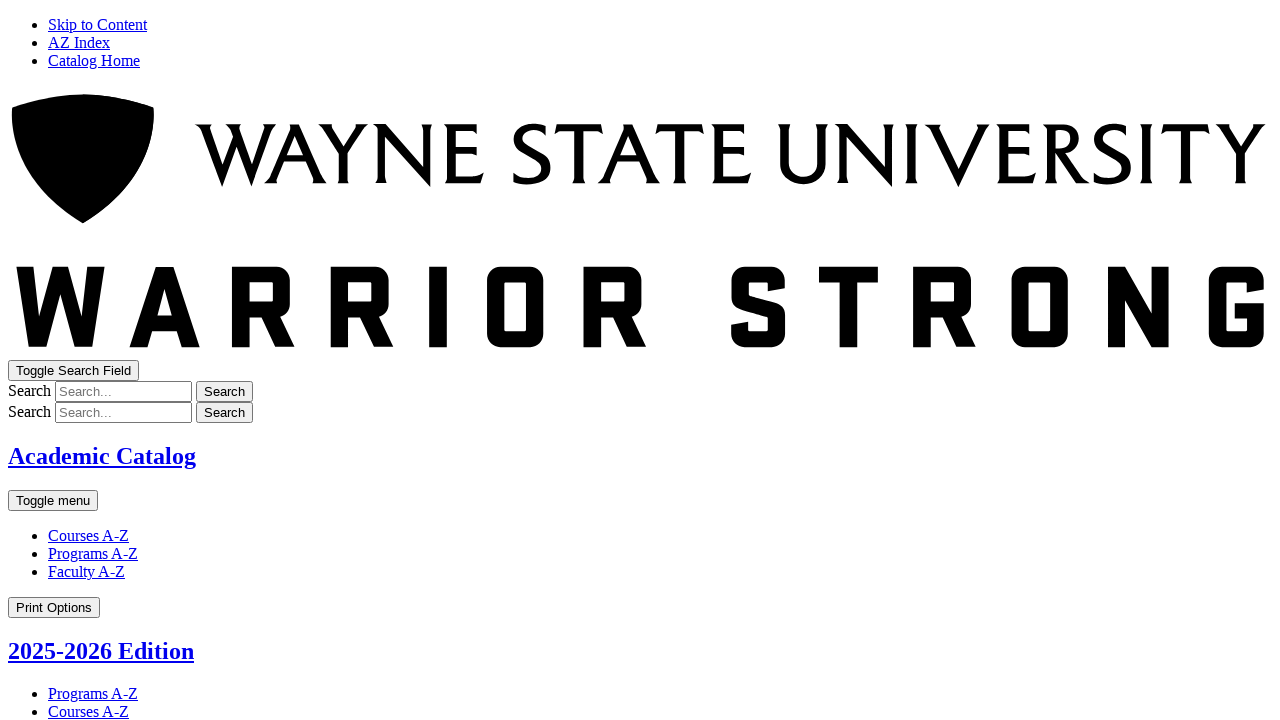

Navigated to CSC courses page at https://bulletins.wayne.edu/courses/csc/
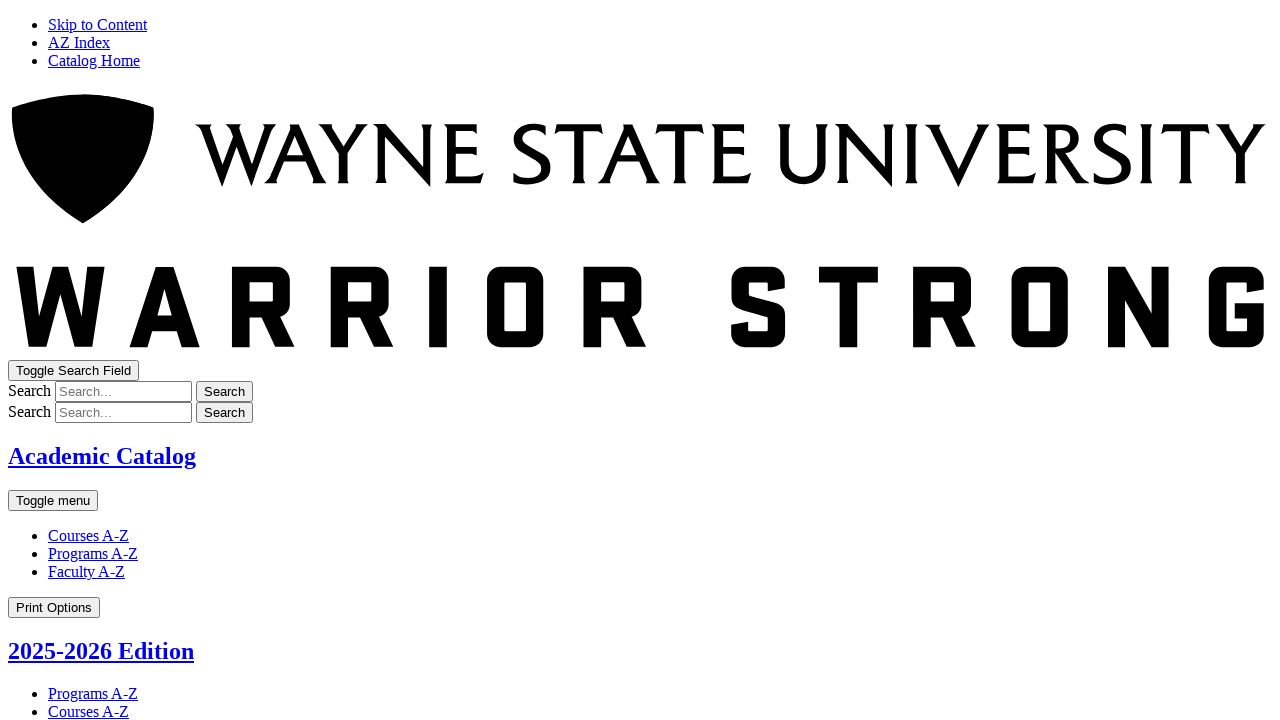

Verified that course CSC 5991 is listed on the Computer Science department page
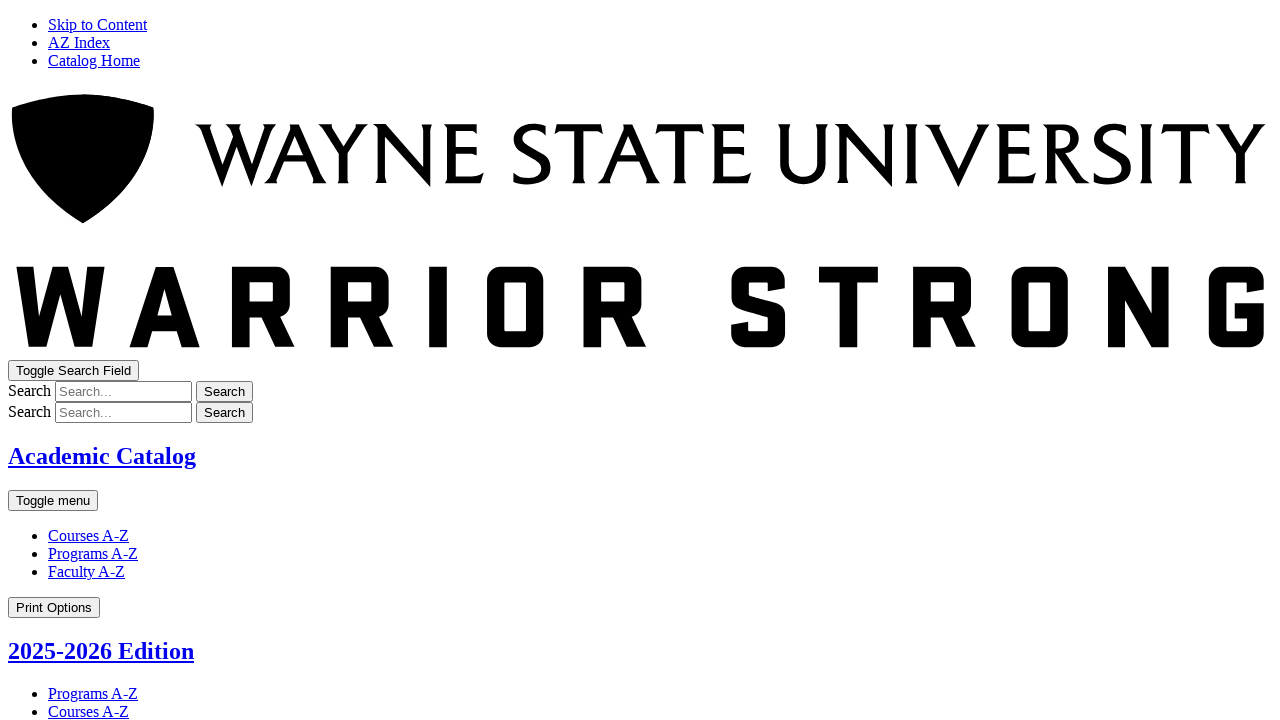

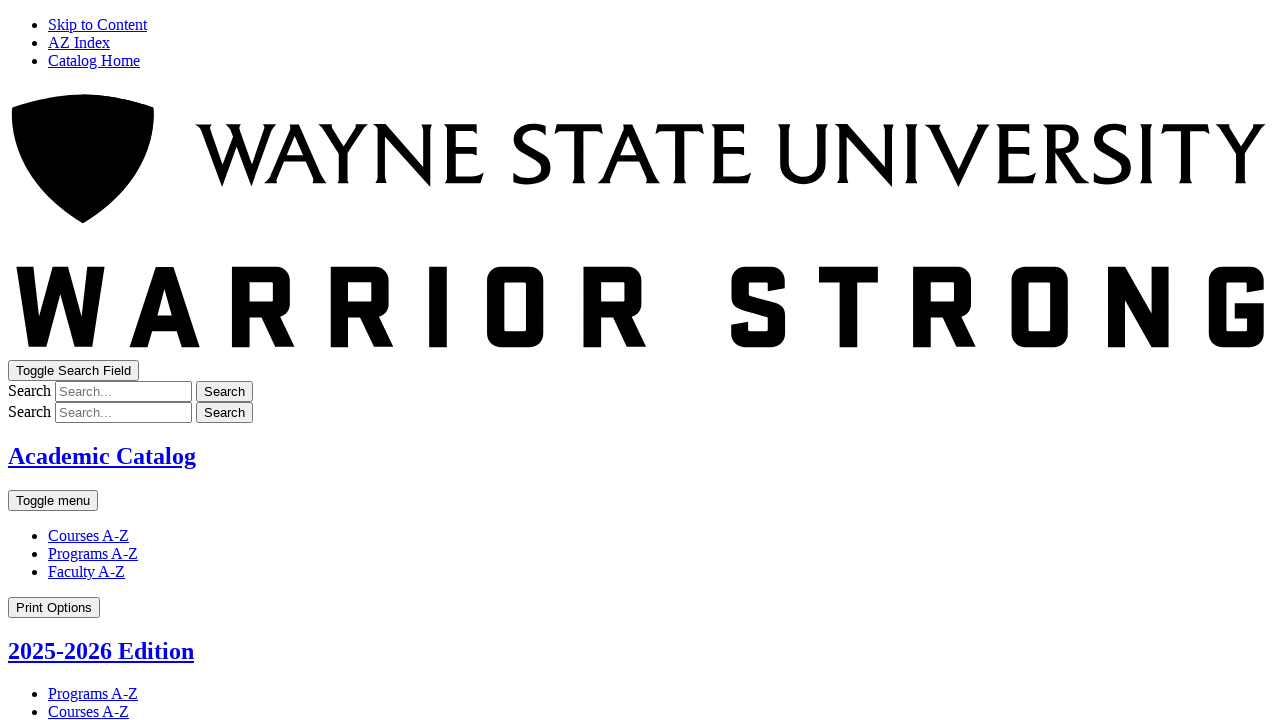